Tests that fields left empty do not appear in the output after form submission

Starting URL: https://demoqa.com/elements

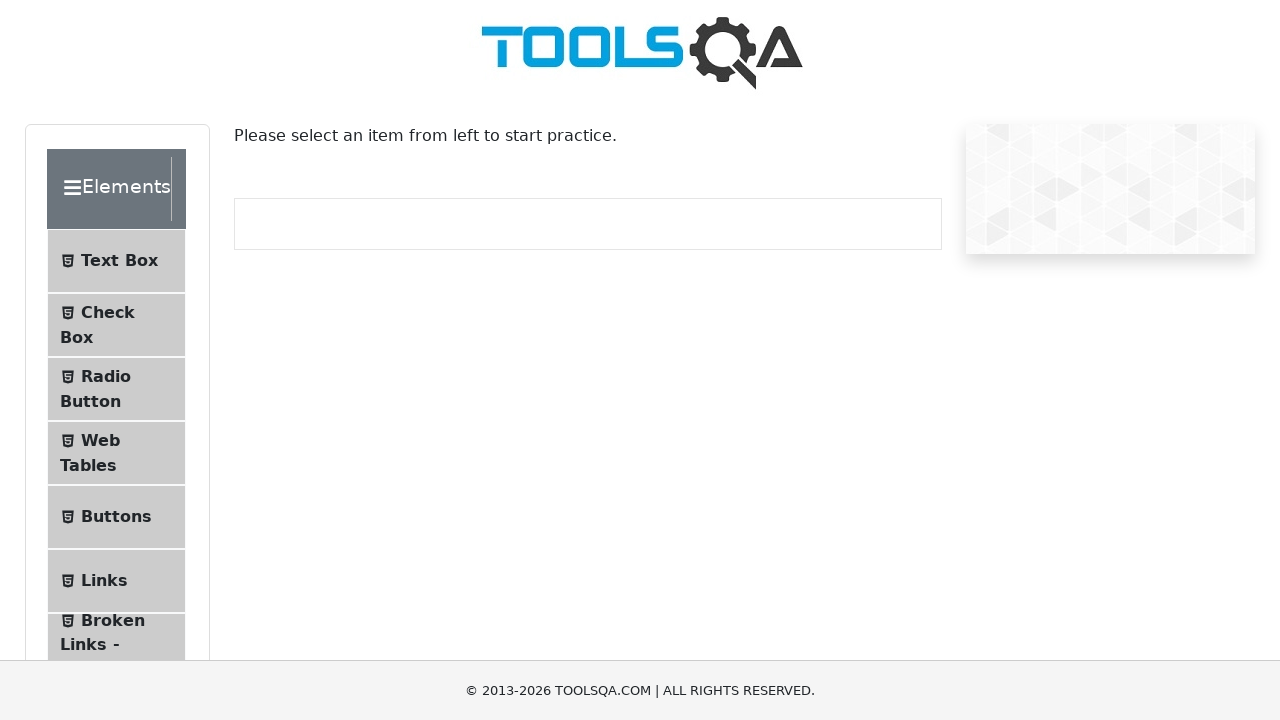

Clicked on text box section in sidebar at (116, 261) on #item-0
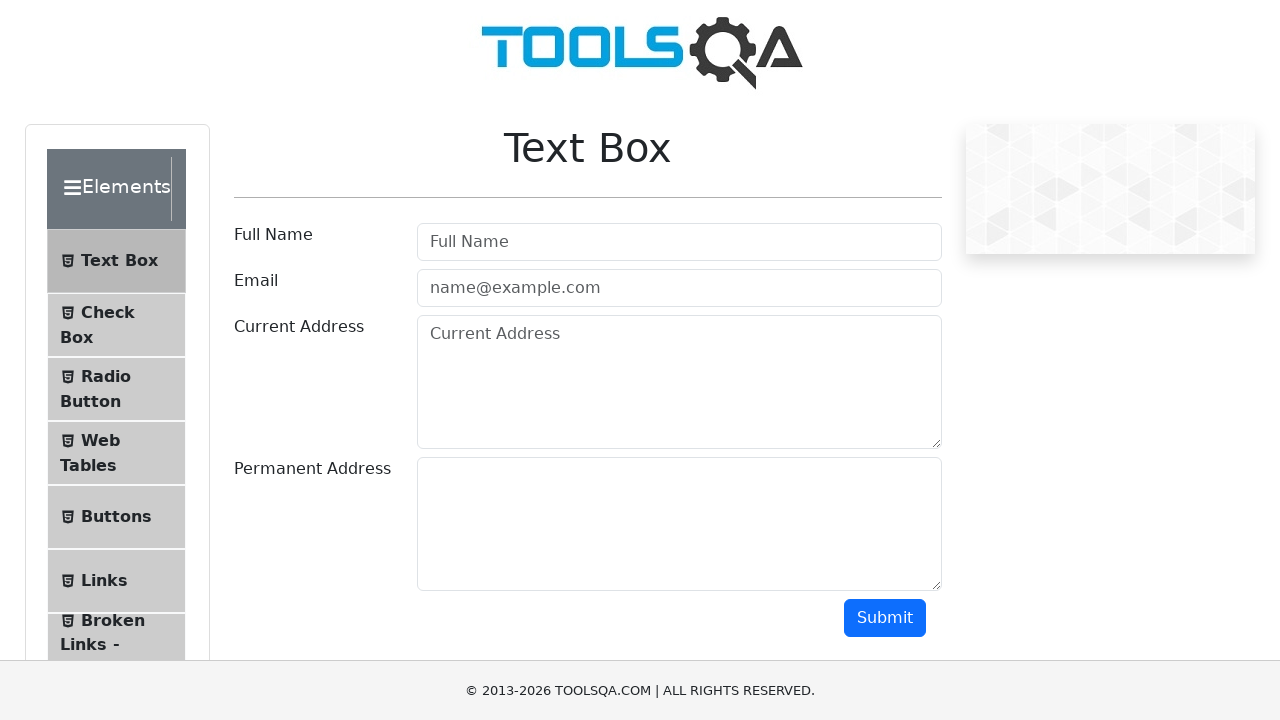

Filled current address field with 'test address' on #currentAddress
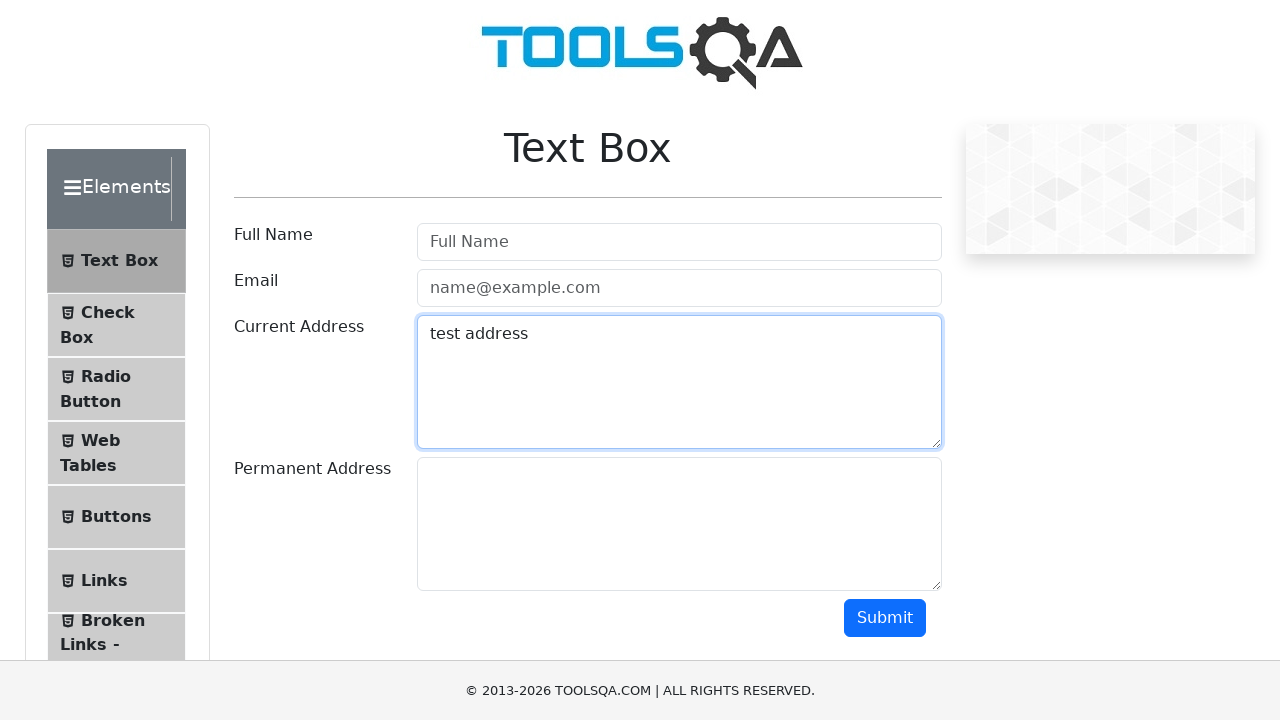

Filled permanent address field with 'test address that is permanent' on #permanentAddress
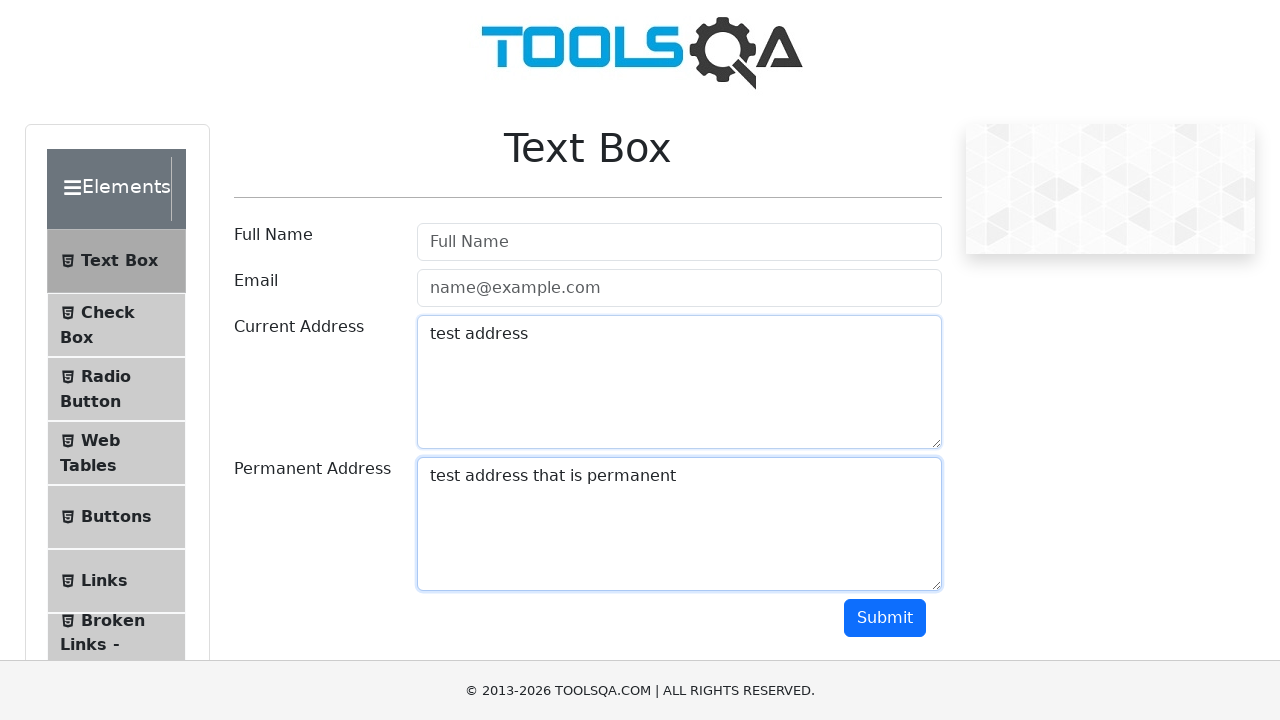

Clicked submit button to submit form at (885, 618) on #submit
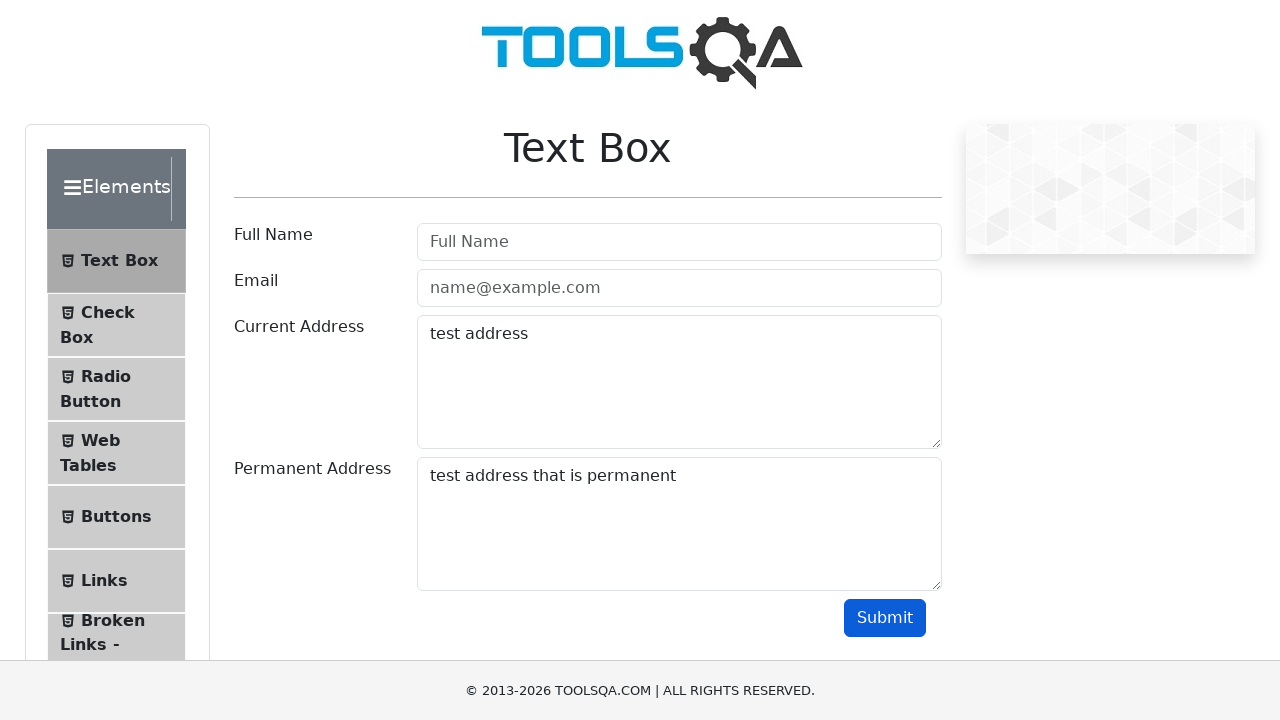

Waited 500ms for form submission to complete
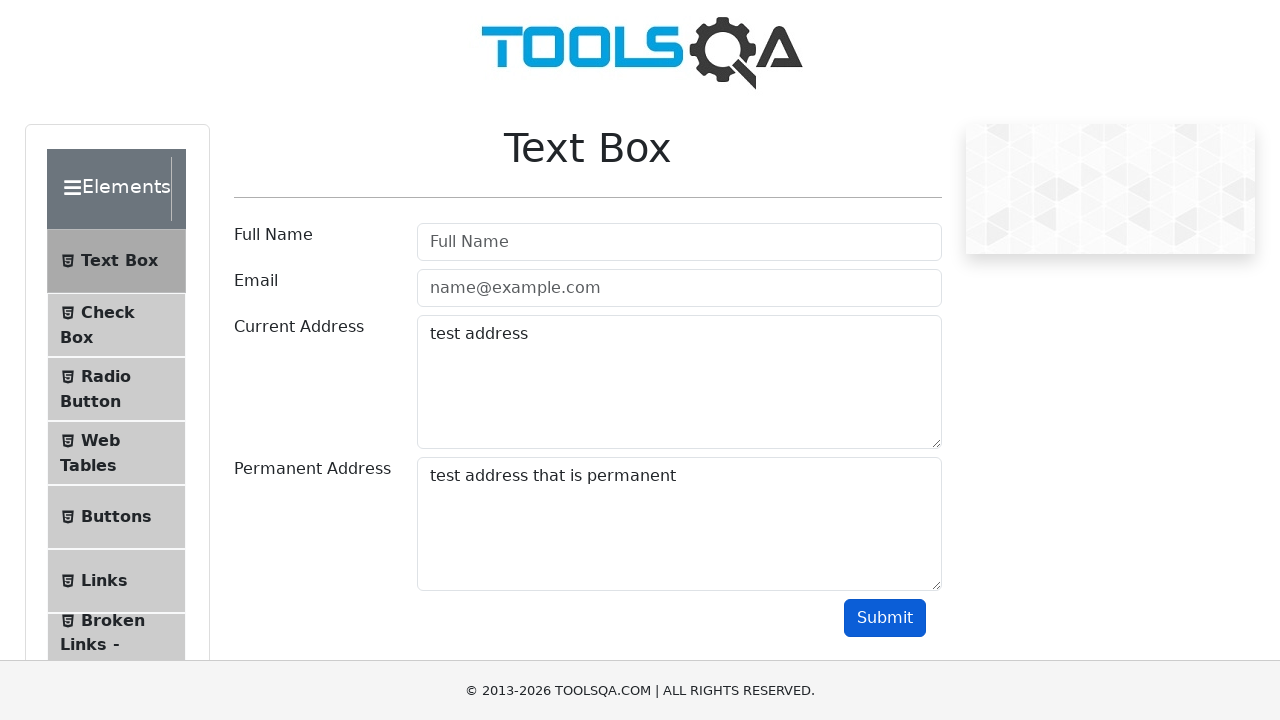

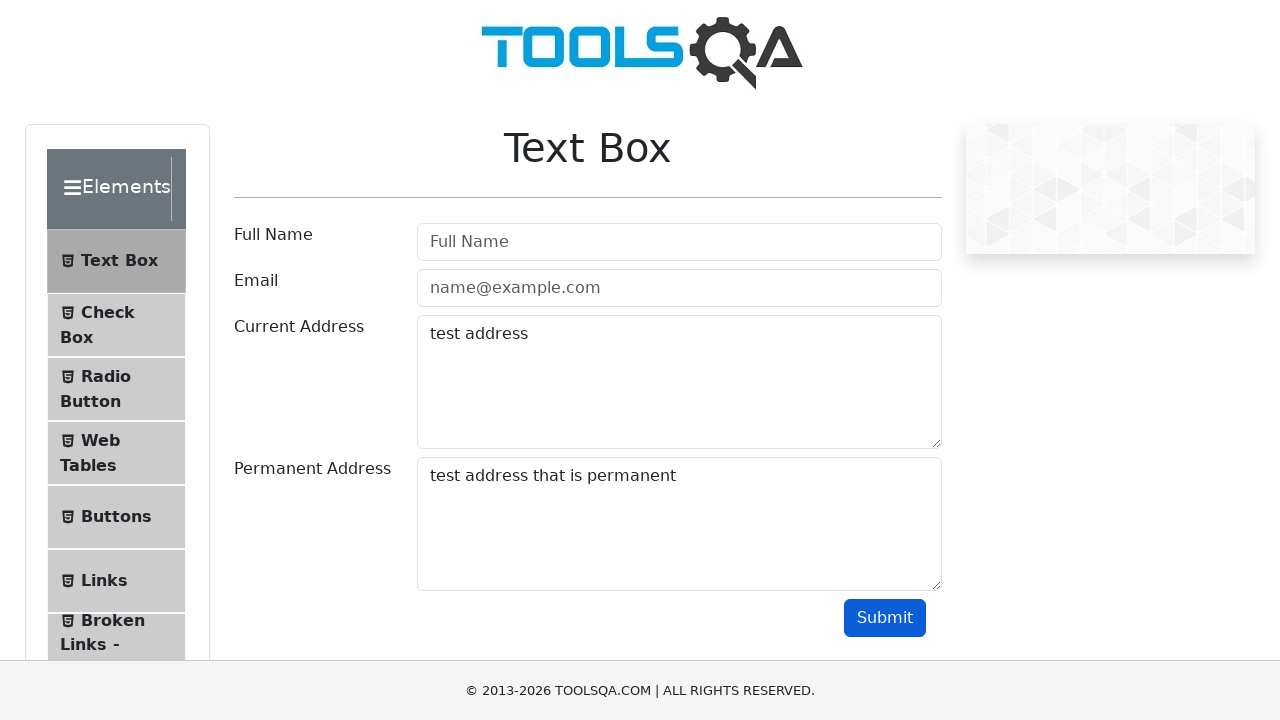